Tests hover menu interaction by hovering over Mega Menu, then hovering over Apple submenu item and clicking it

Starting URL: https://ecommerce-playground.lambdatest.io/

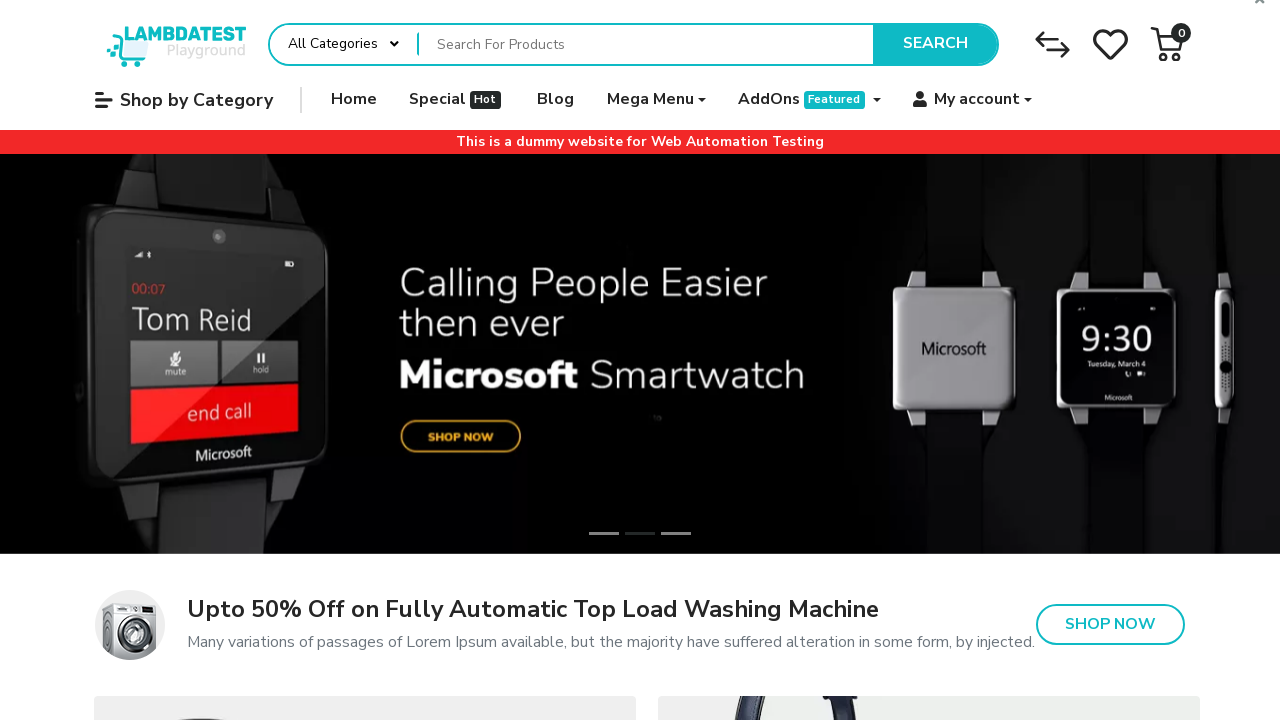

Located Mega Menu element
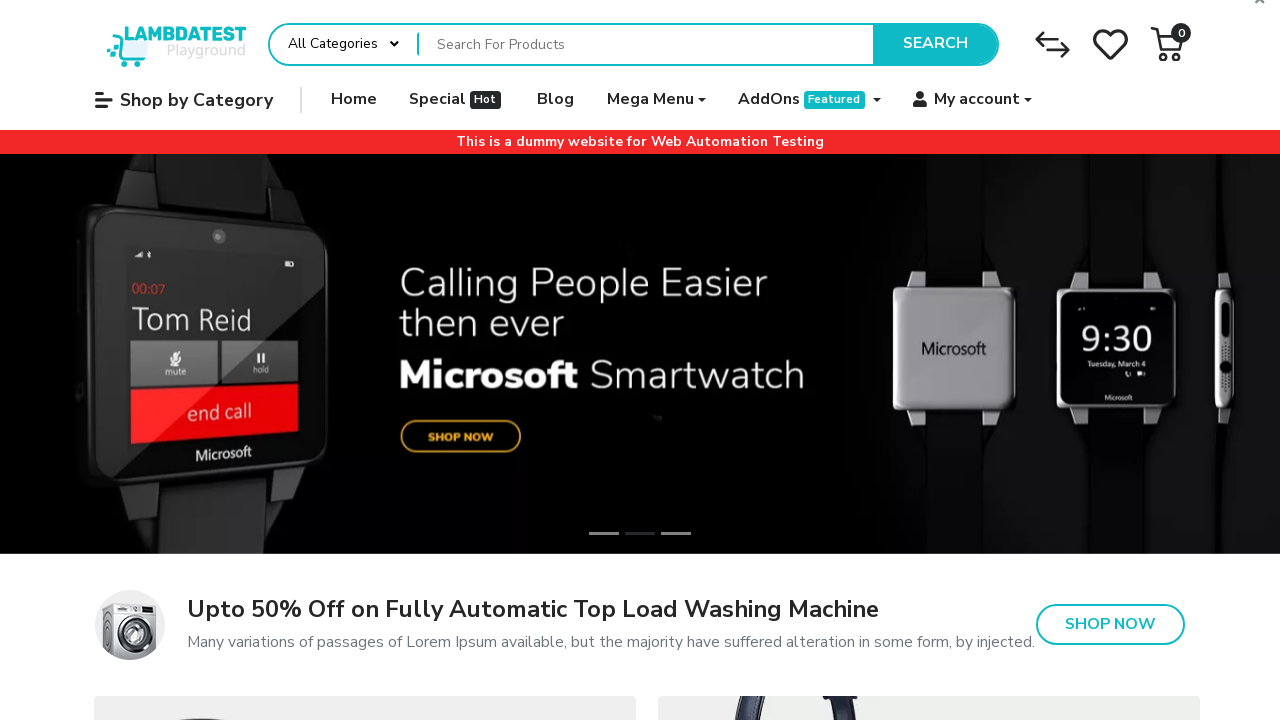

Hovered over Mega Menu to reveal submenu at (650, 100) on xpath=//span[normalize-space()='Mega Menu']
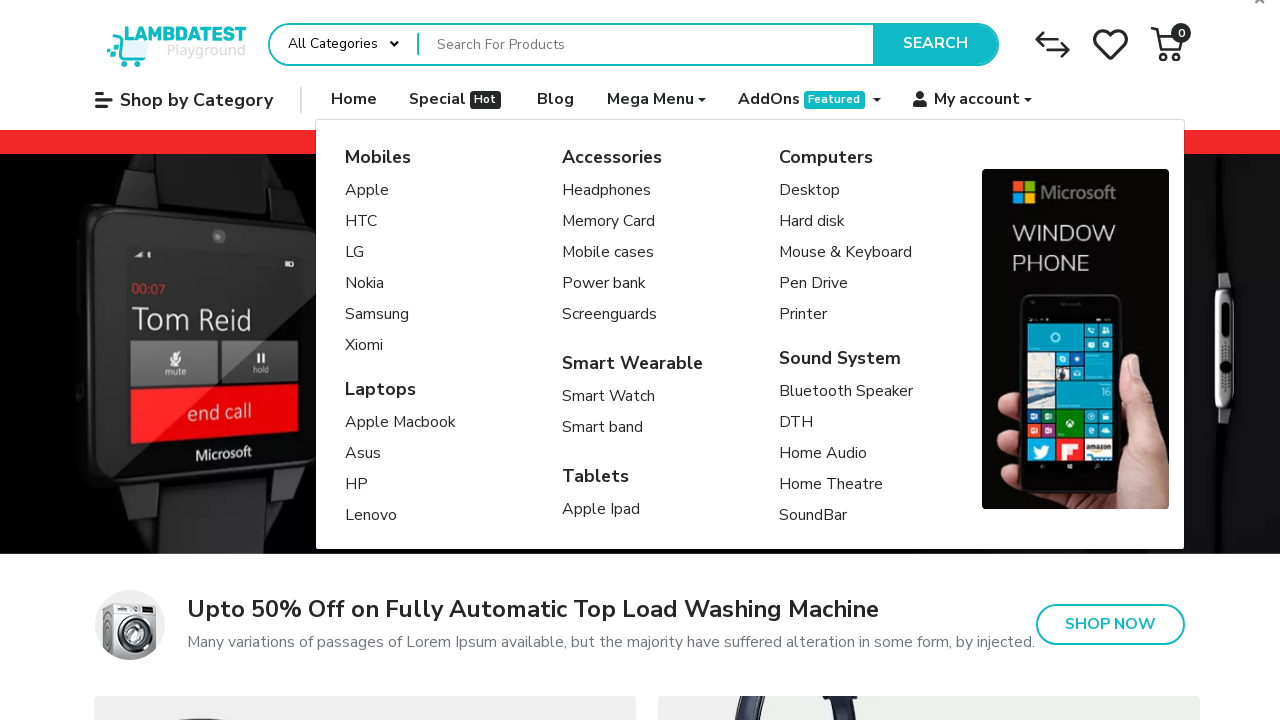

Located Apple submenu item
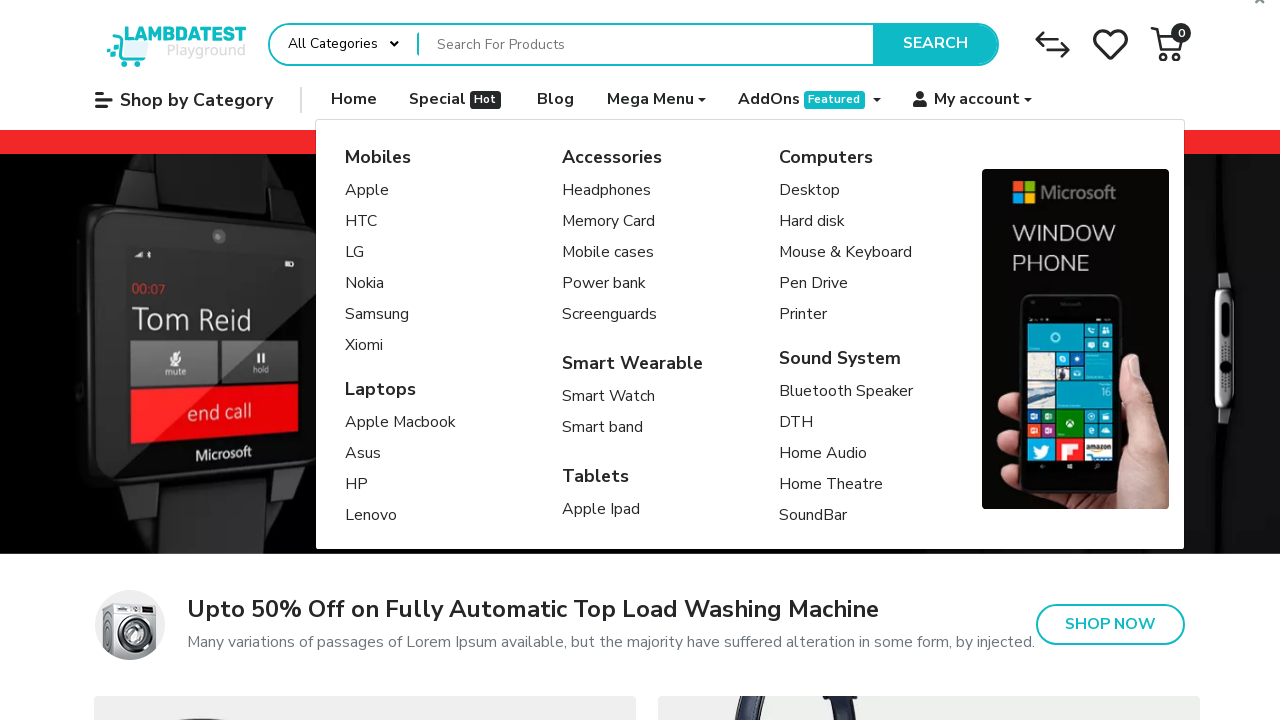

Hovered over Apple submenu item at (377, 191) on [title='Apple']
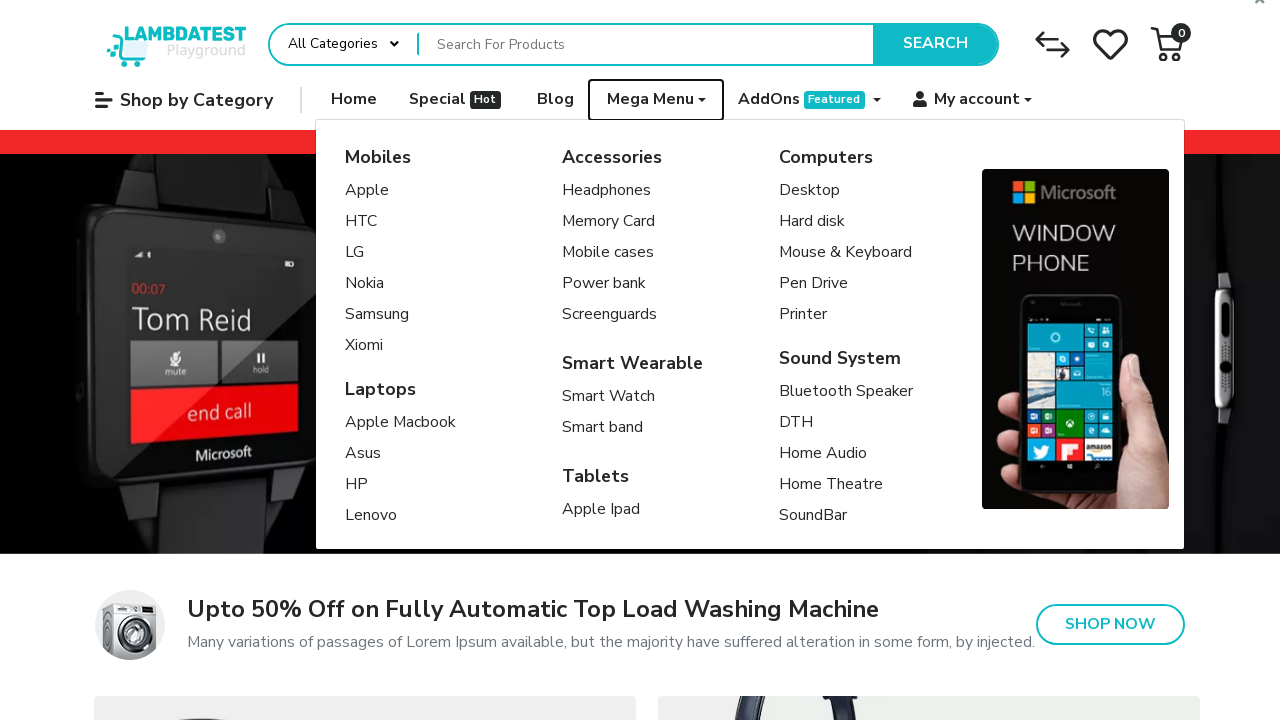

Clicked on Apple submenu item at (377, 191) on [title='Apple']
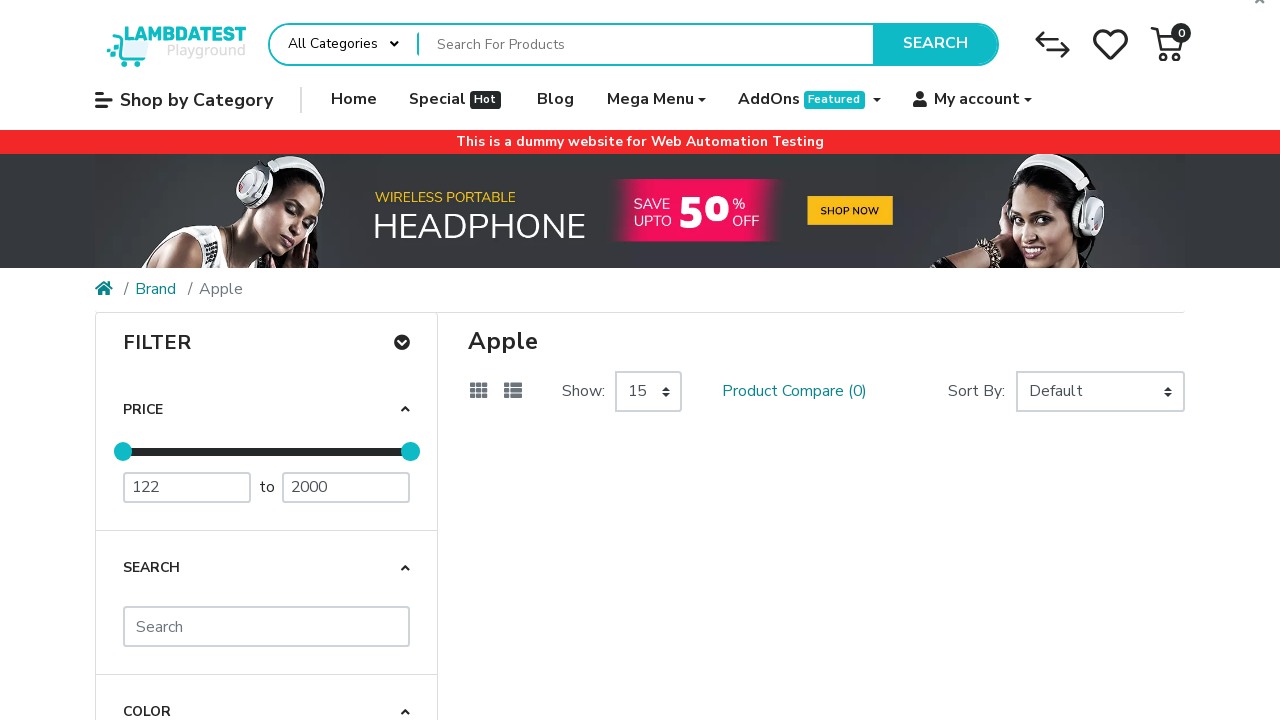

Waited for page to reach networkidle state
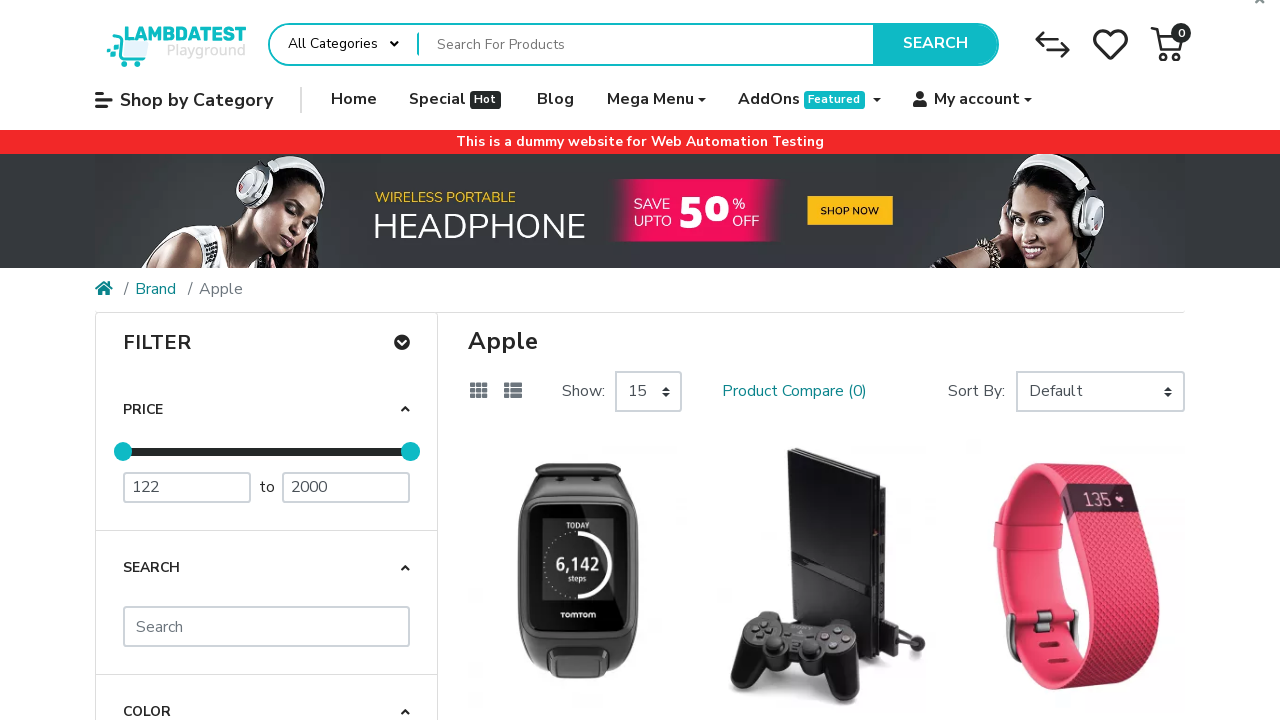

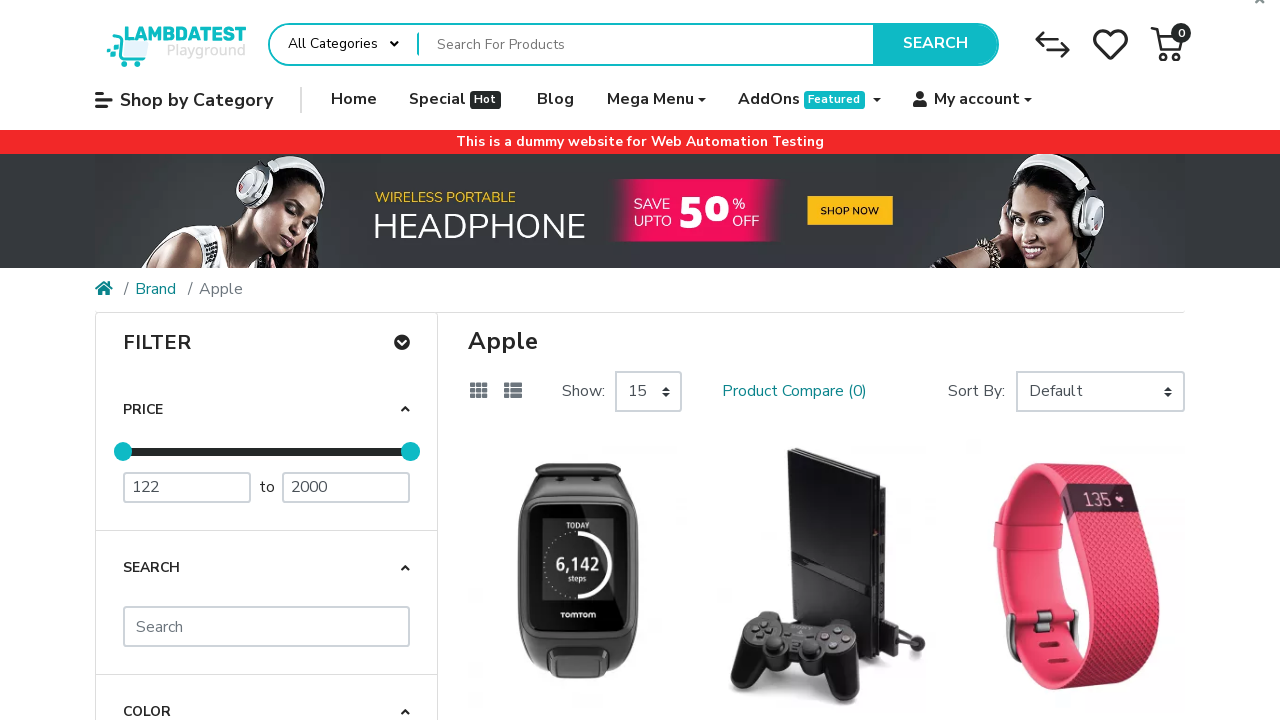